Tests radio button functionality by clicking a radio button option and verifying selection state

Starting URL: https://www.leafground.com/radio.xhtml

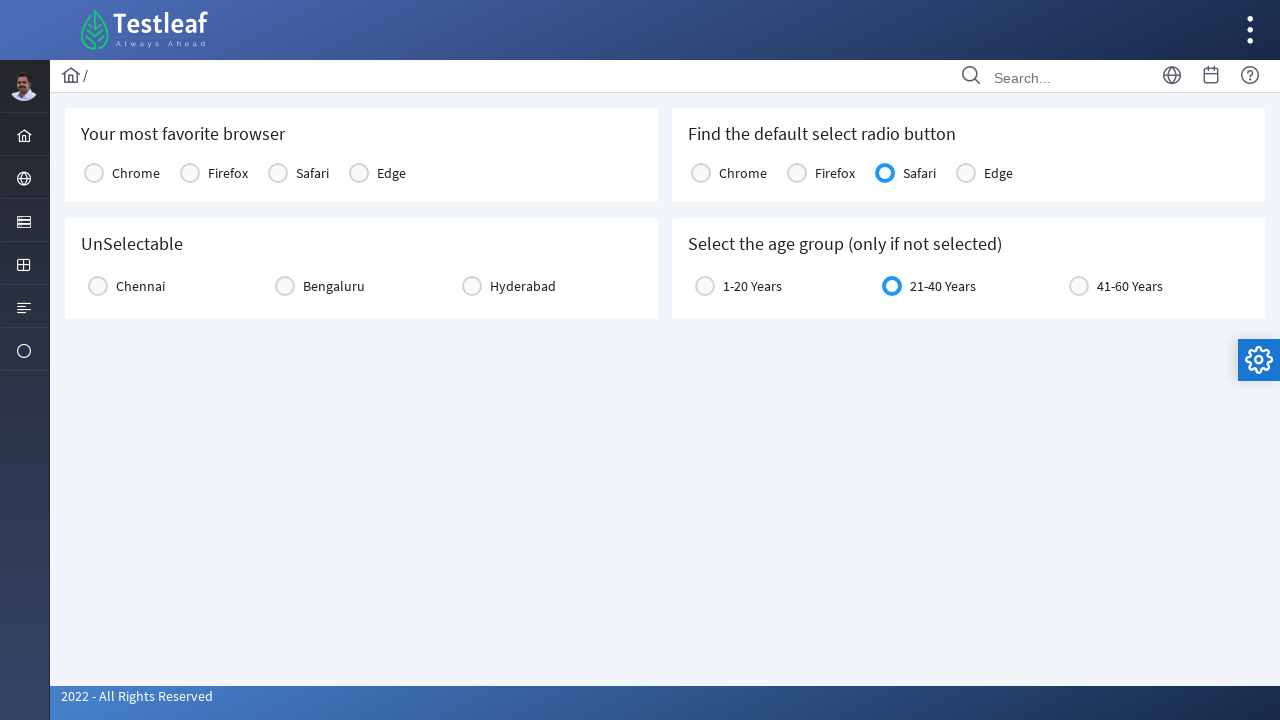

Clicked on the third radio button option (Option3) at (885, 173) on xpath=//*[@value='Option3']/../../div[2]
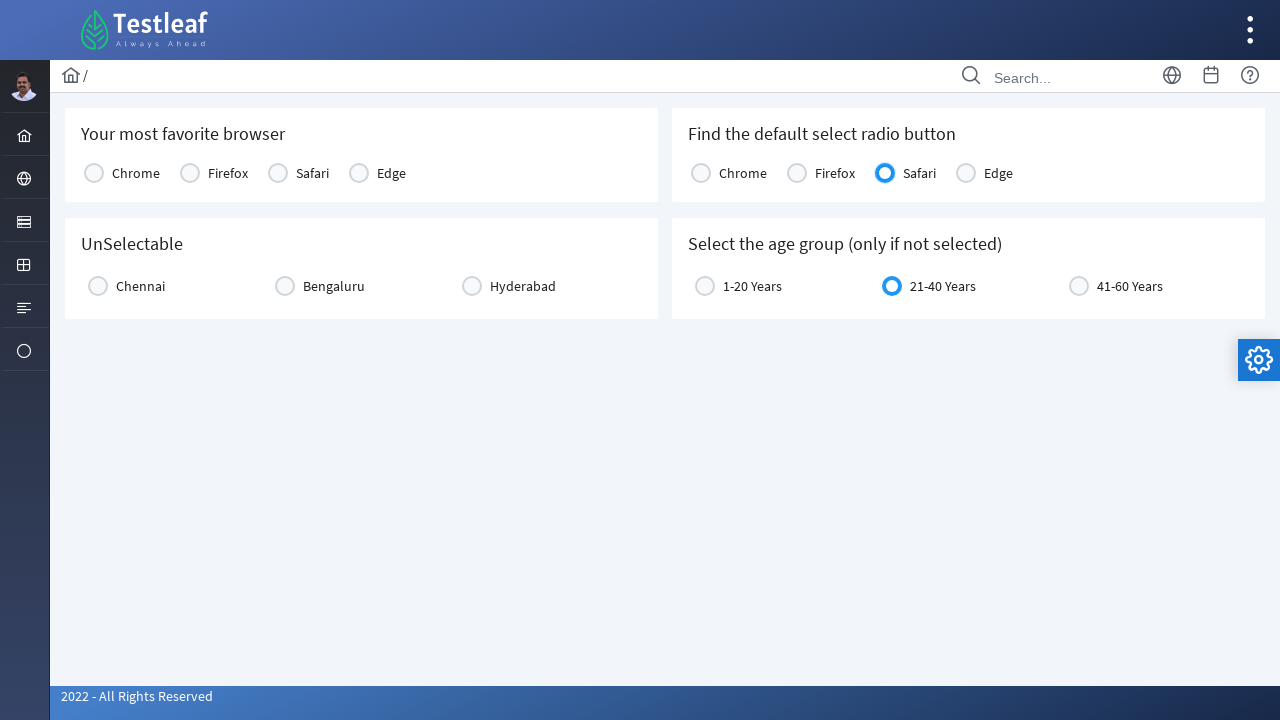

Retrieved checked state attribute for Option2 radio button
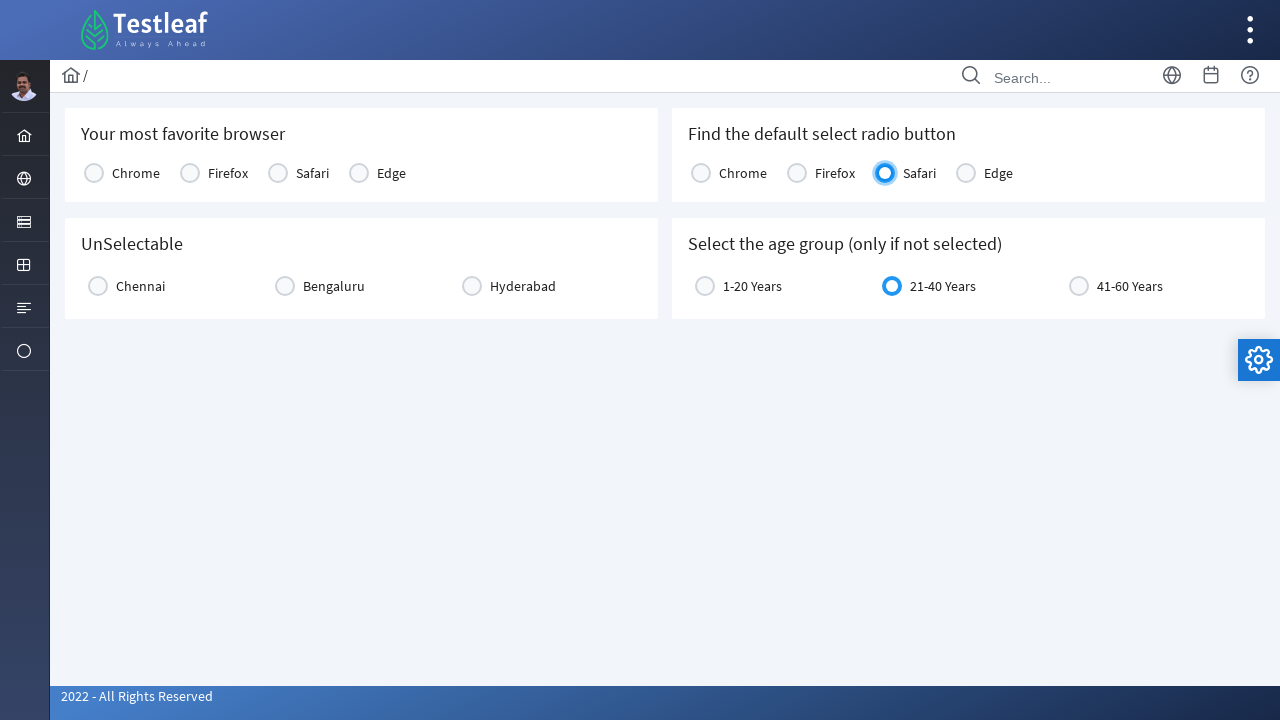

Printed Option2 checked status: None
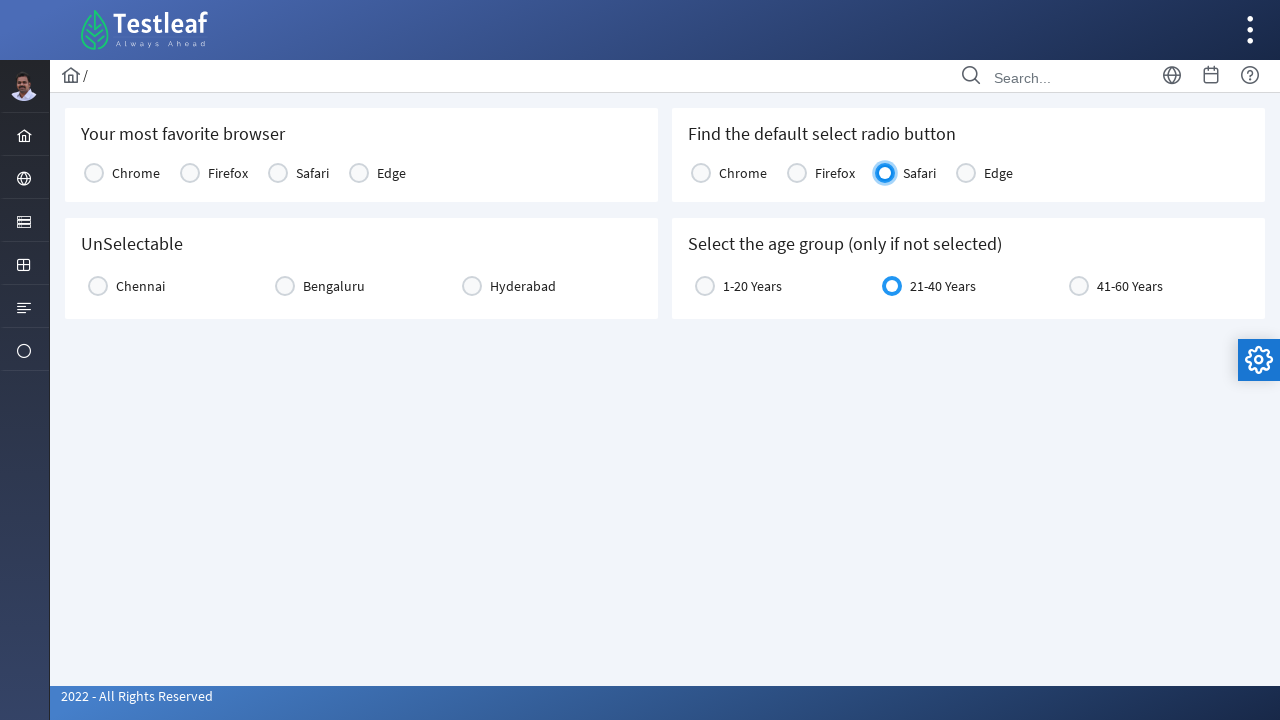

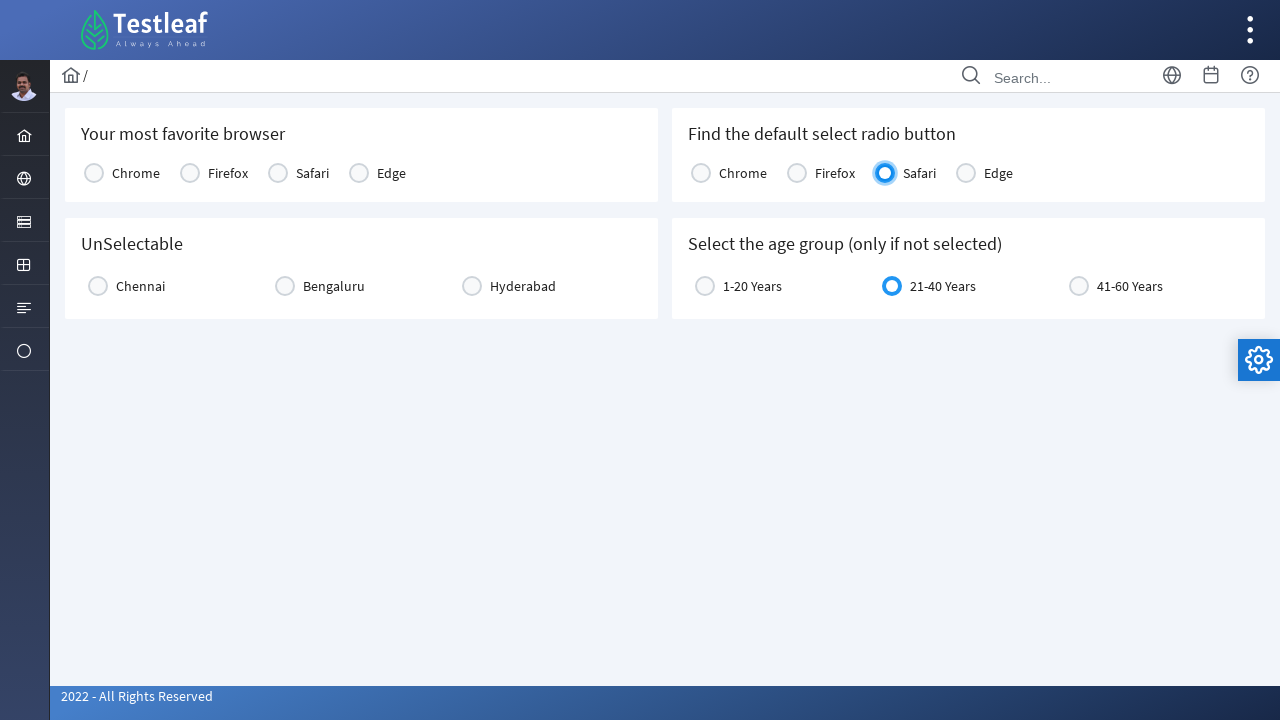